Tests the sign-up functionality on the Demoblaze demo e-commerce site by filling in a username and password, then clicking the sign-up button and handling the resulting dialog.

Starting URL: https://www.demoblaze.com

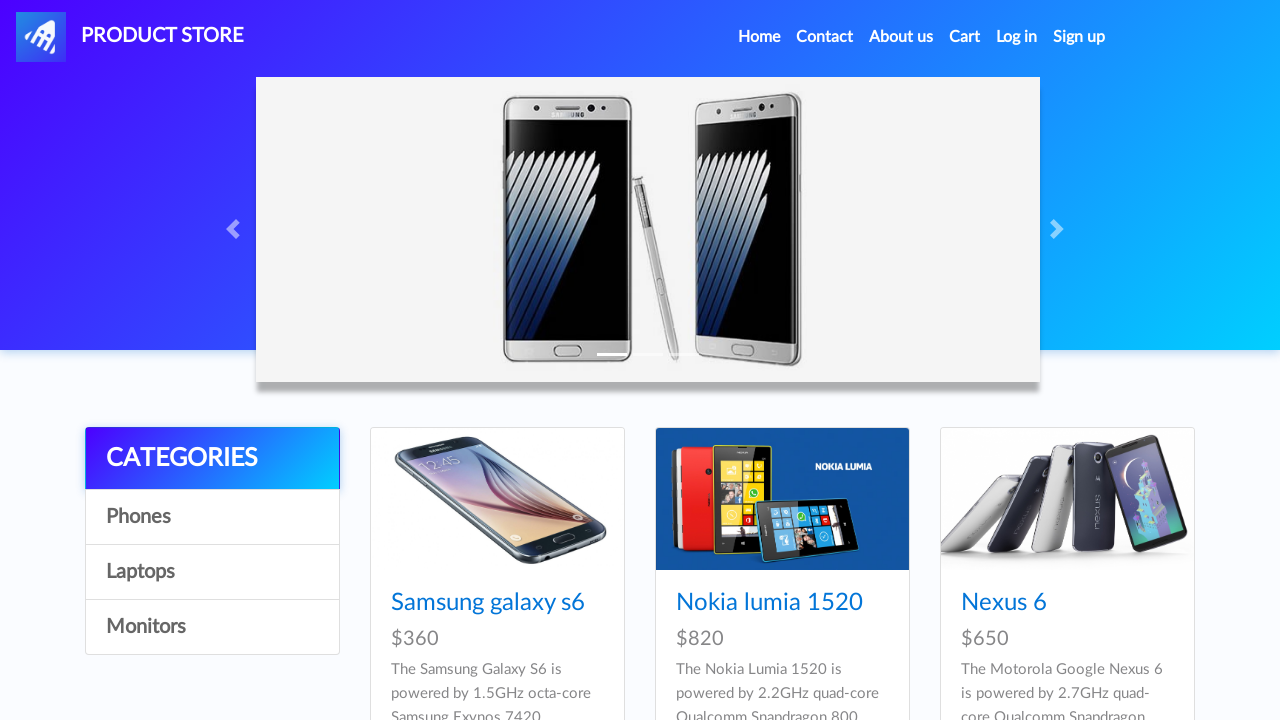

Clicked sign up link to open sign up modal at (1079, 37) on #signin2
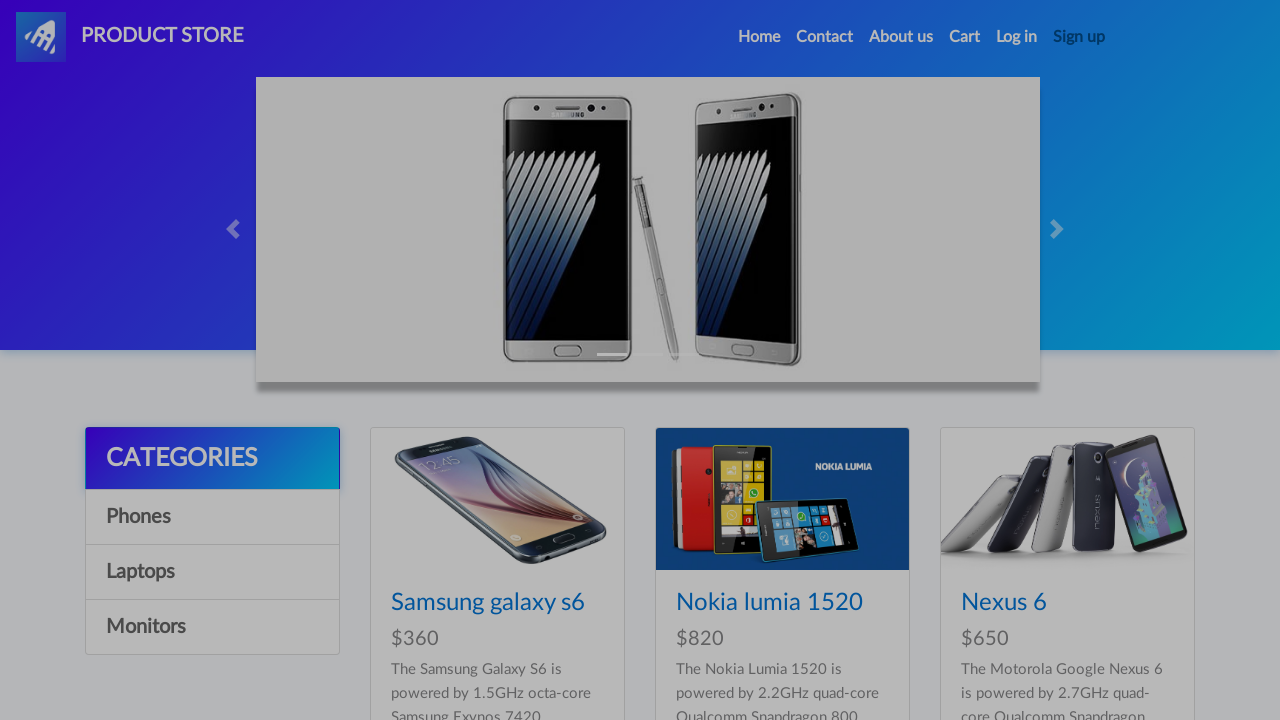

Sign-up modal appeared with username field visible
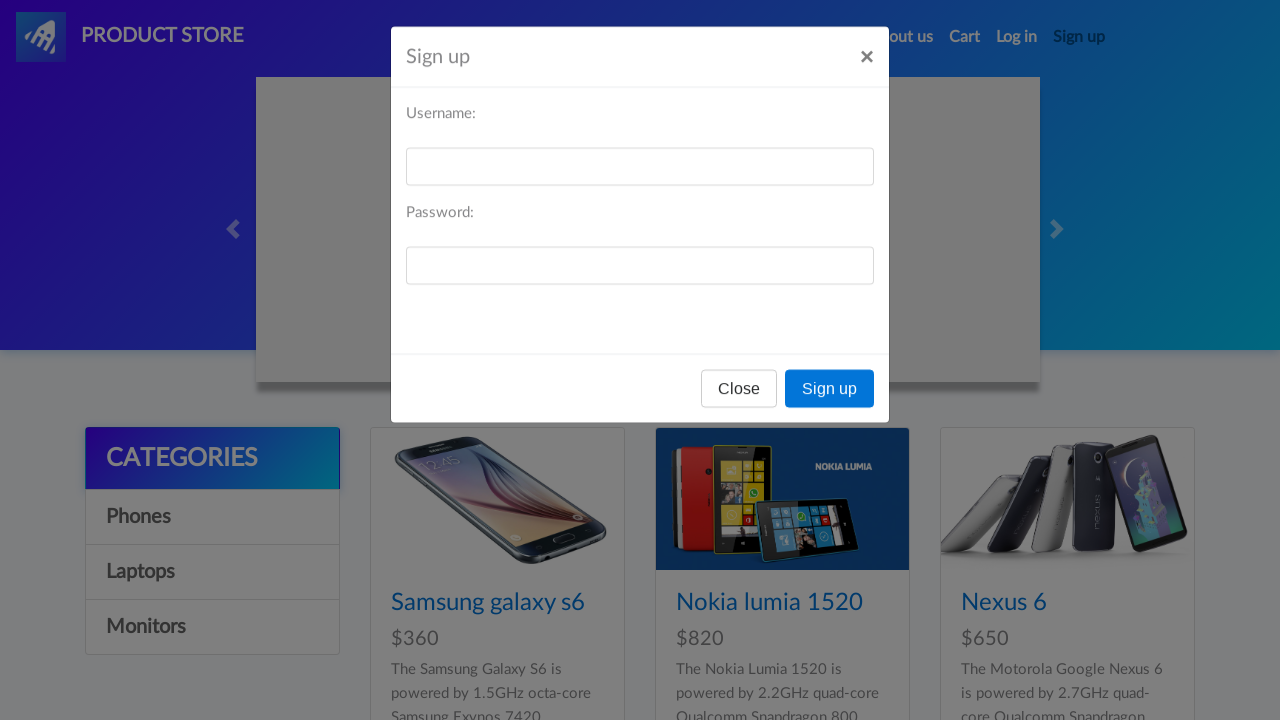

Filled in username field with 'testuser7492' on #sign-username
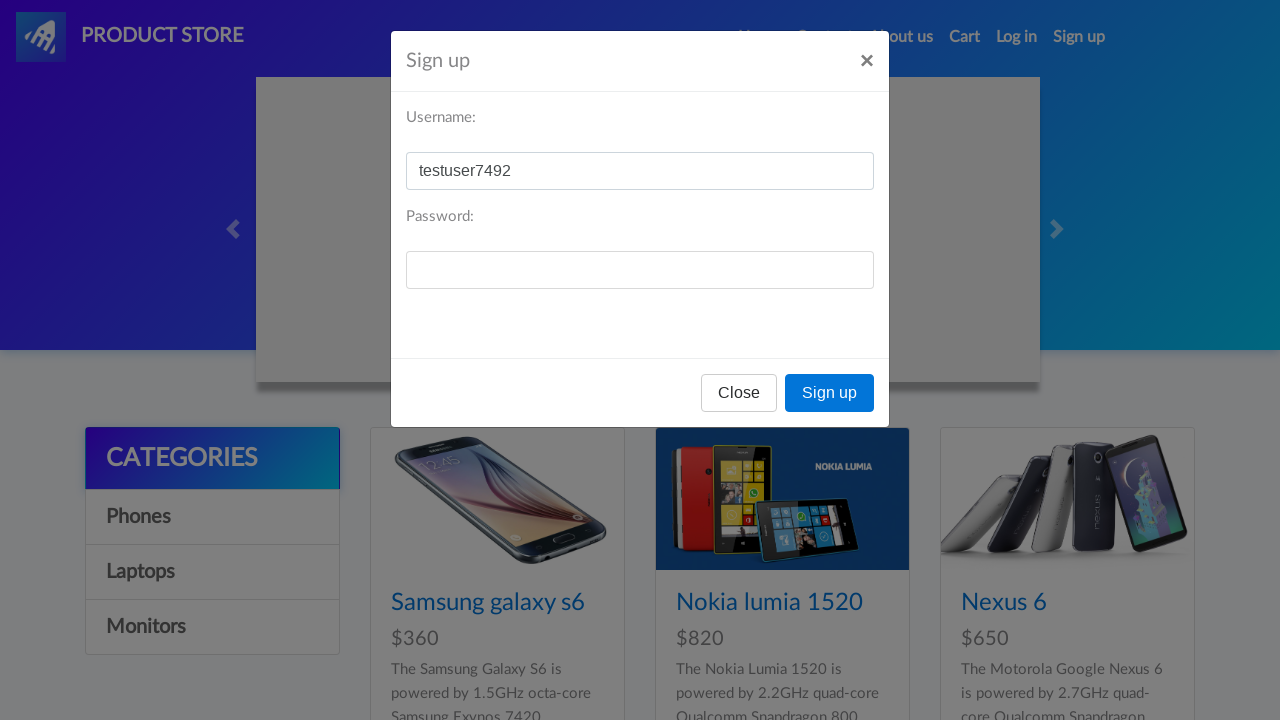

Filled in password field with 'securePass2024' on #sign-password
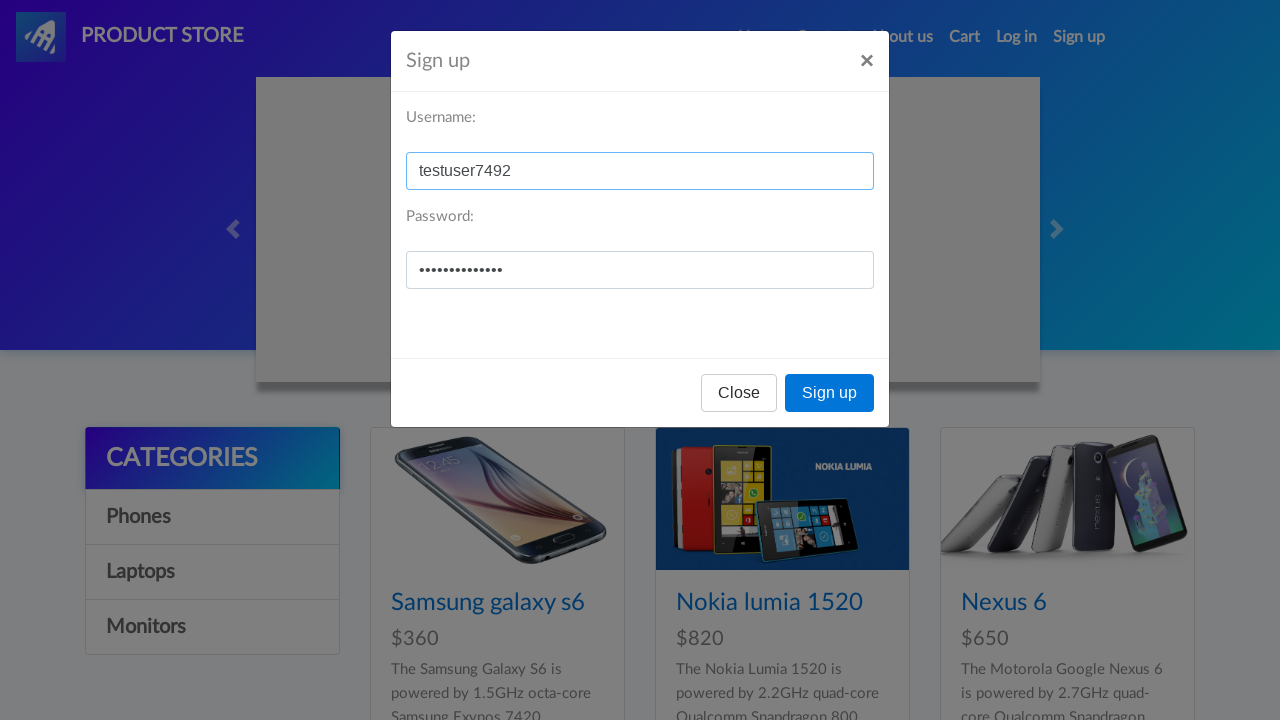

Set up dialog handler to dismiss any dialogs
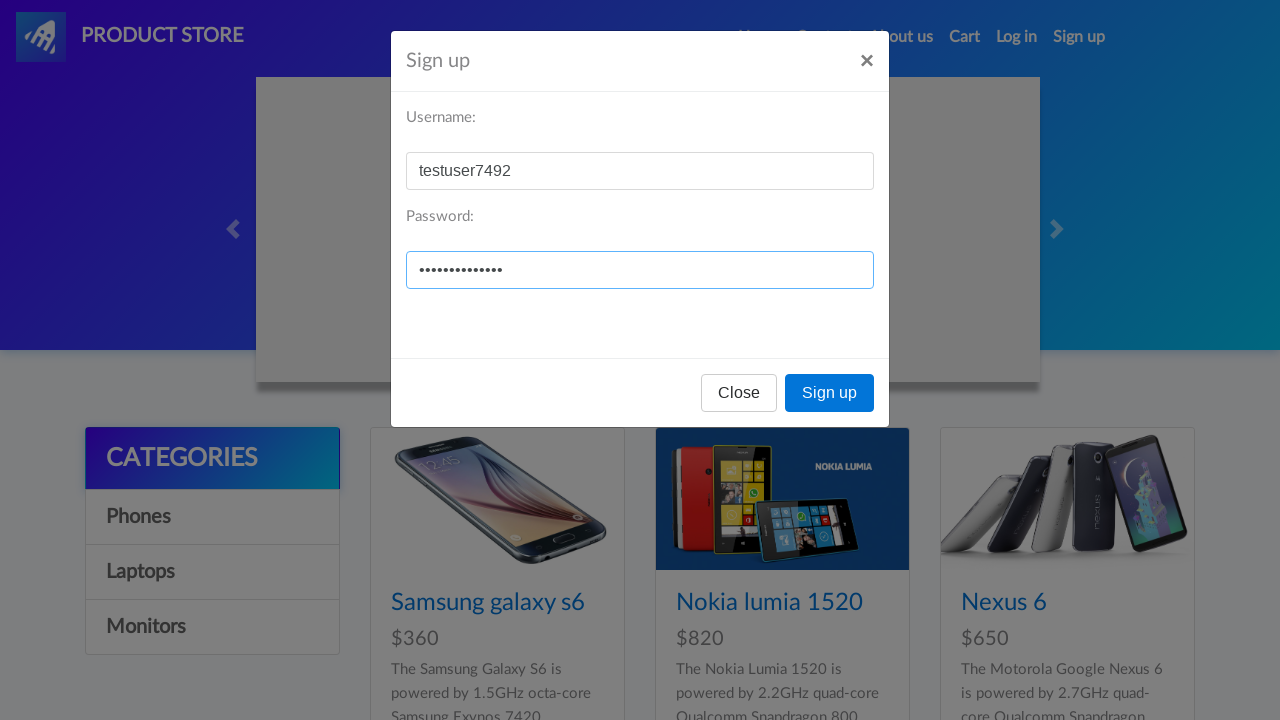

Clicked the Sign up button at (830, 393) on button:has-text("Sign up")
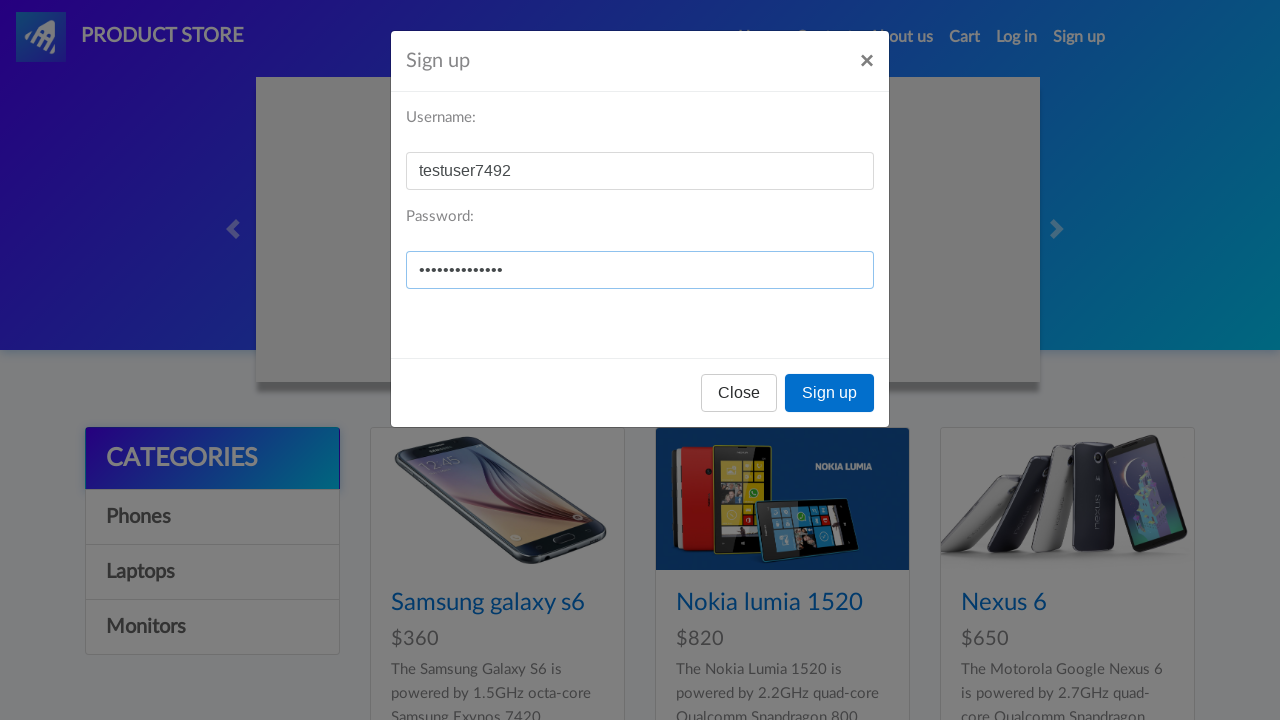

Waited for dialog to appear and be handled
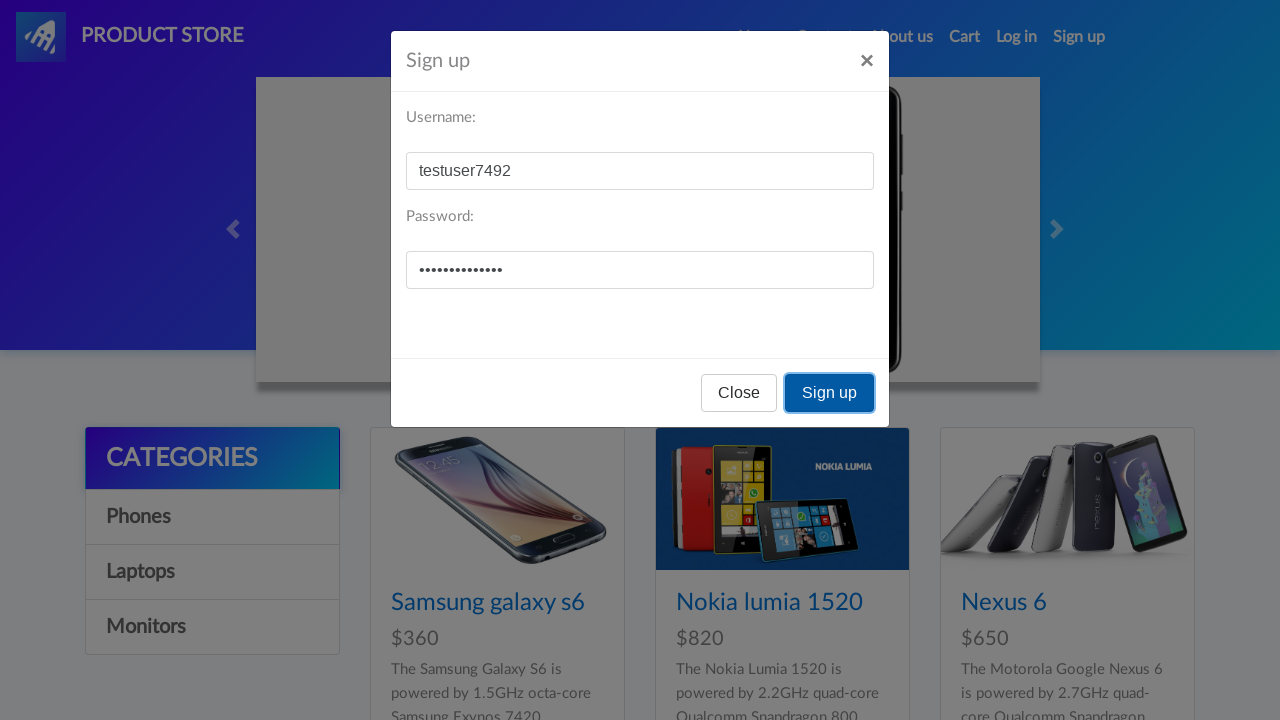

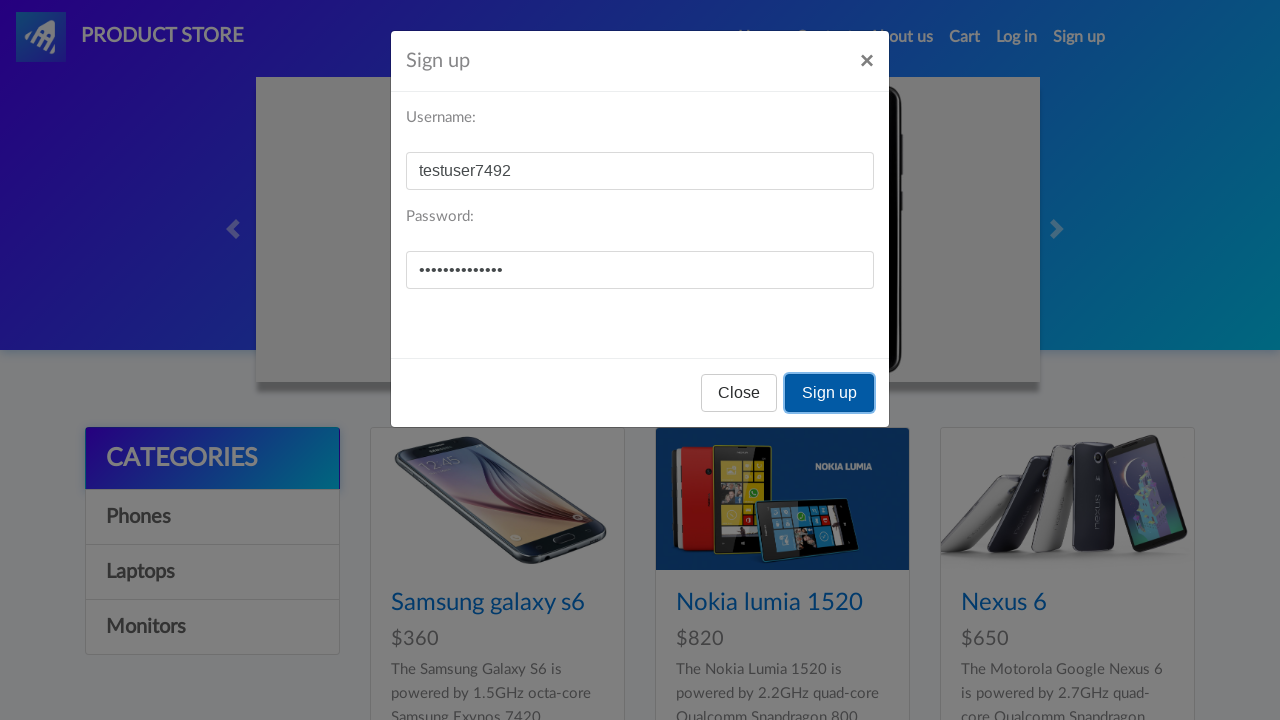